Tests form input functionality on DemoQA text box page by filling full name and email fields, clearing and refilling the name field

Starting URL: https://demoqa.com/text-box

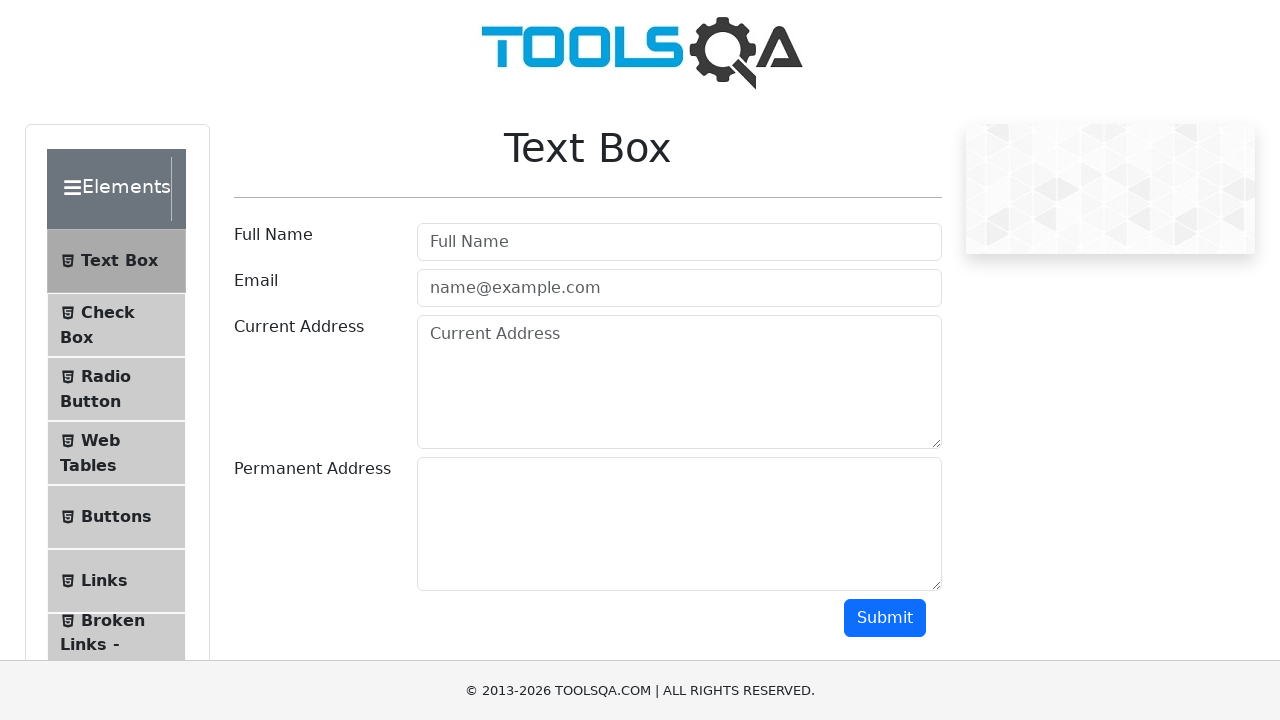

Filled full name field with 'Testing' on //input[@placeholder='Full Name']
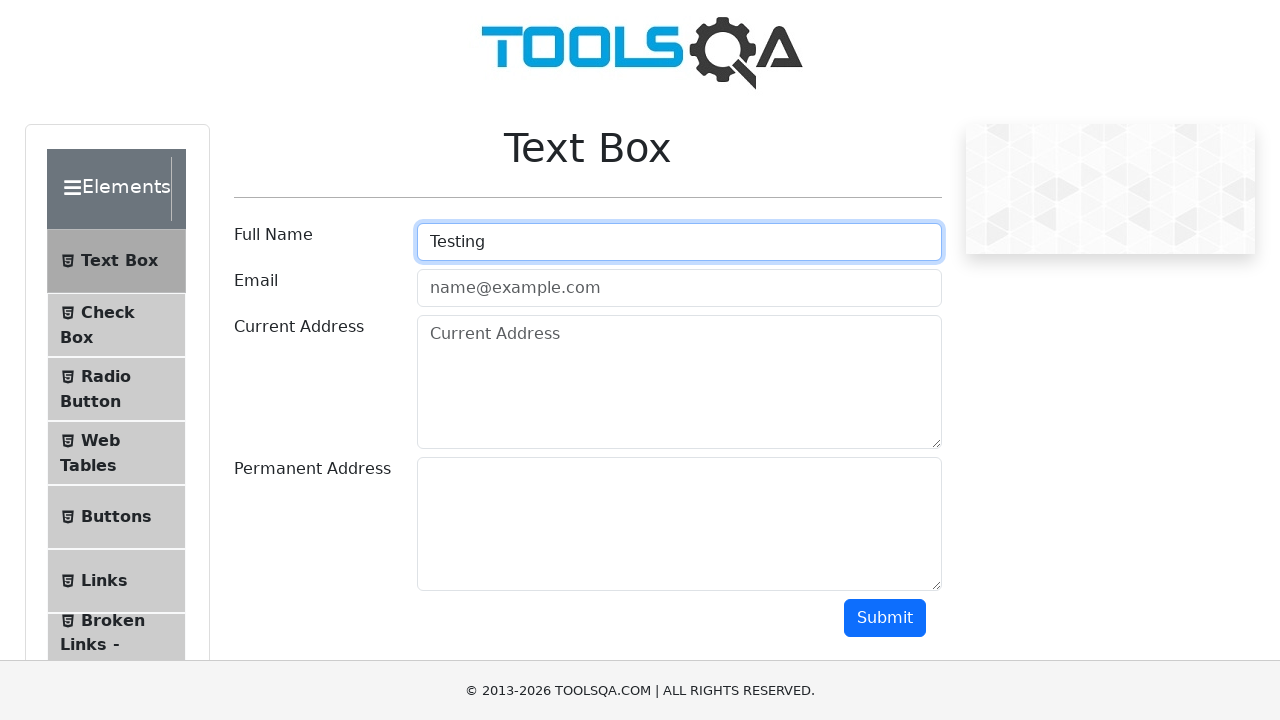

Cleared full name field on //input[@placeholder='Full Name']
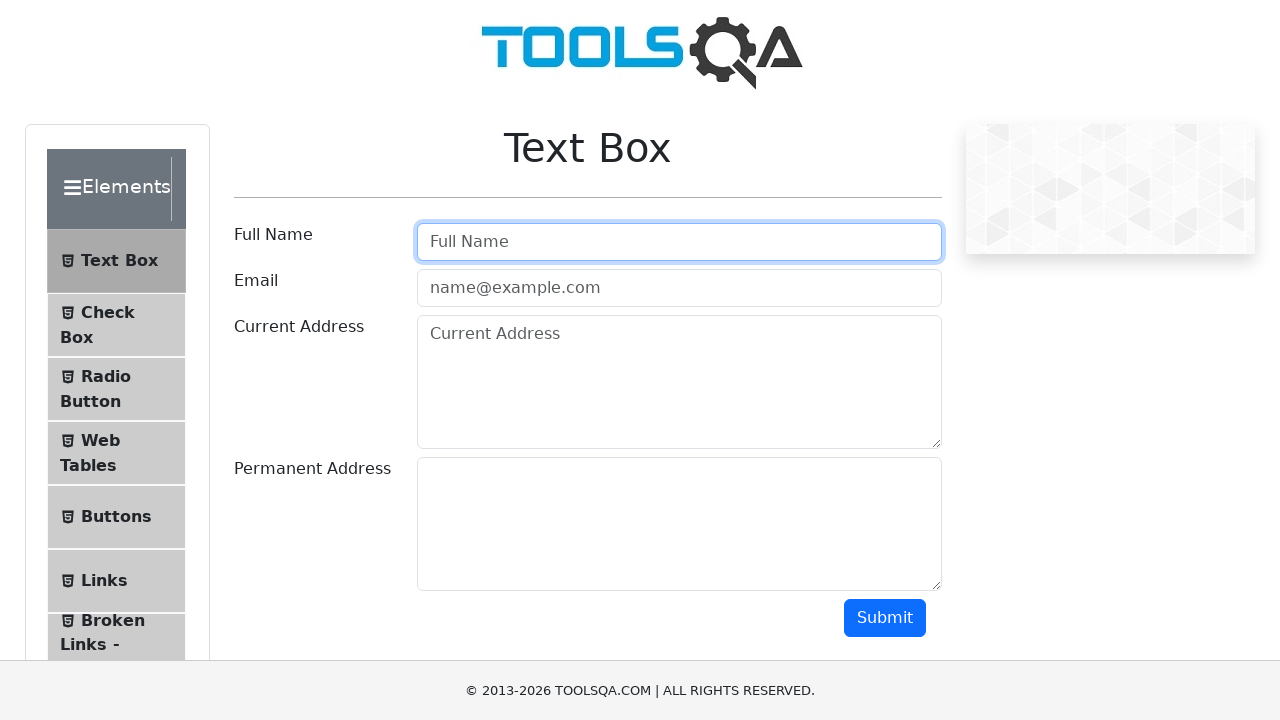

Refilled full name field with 'Mynewvalue' on //input[@placeholder='Full Name']
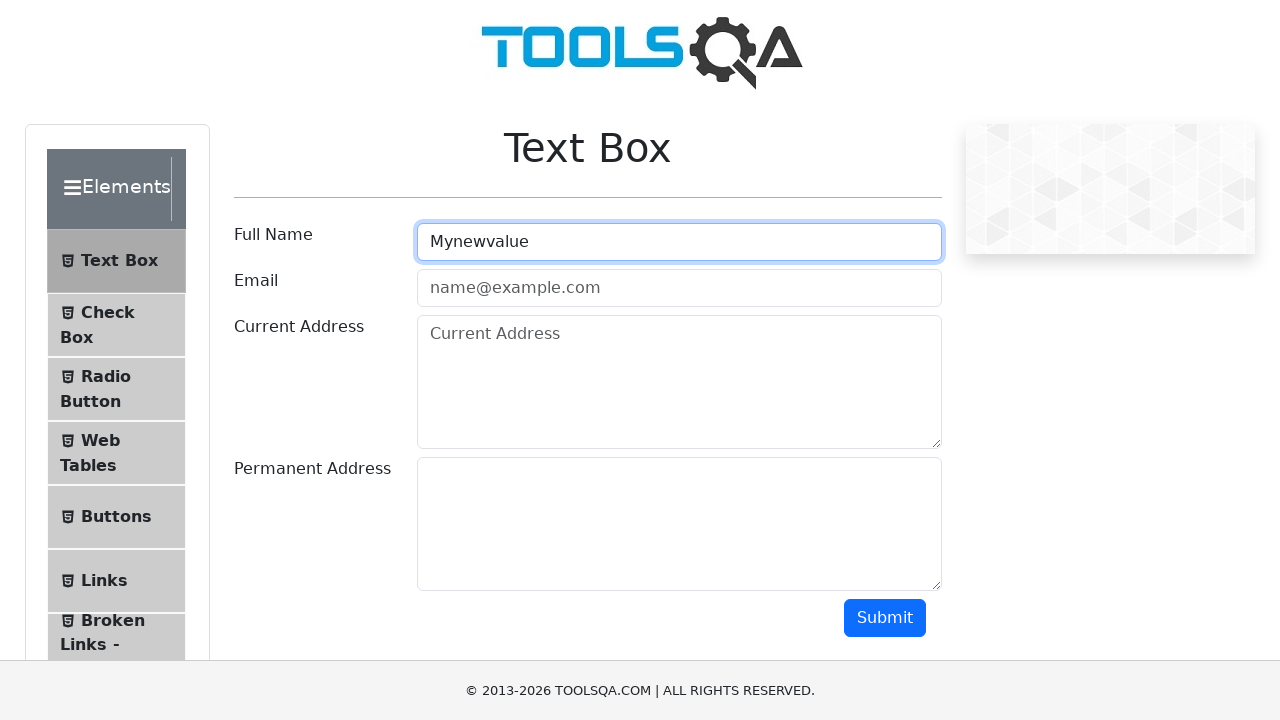

Filled email field with 'test@test.com' on input[placeholder='name@example.com']
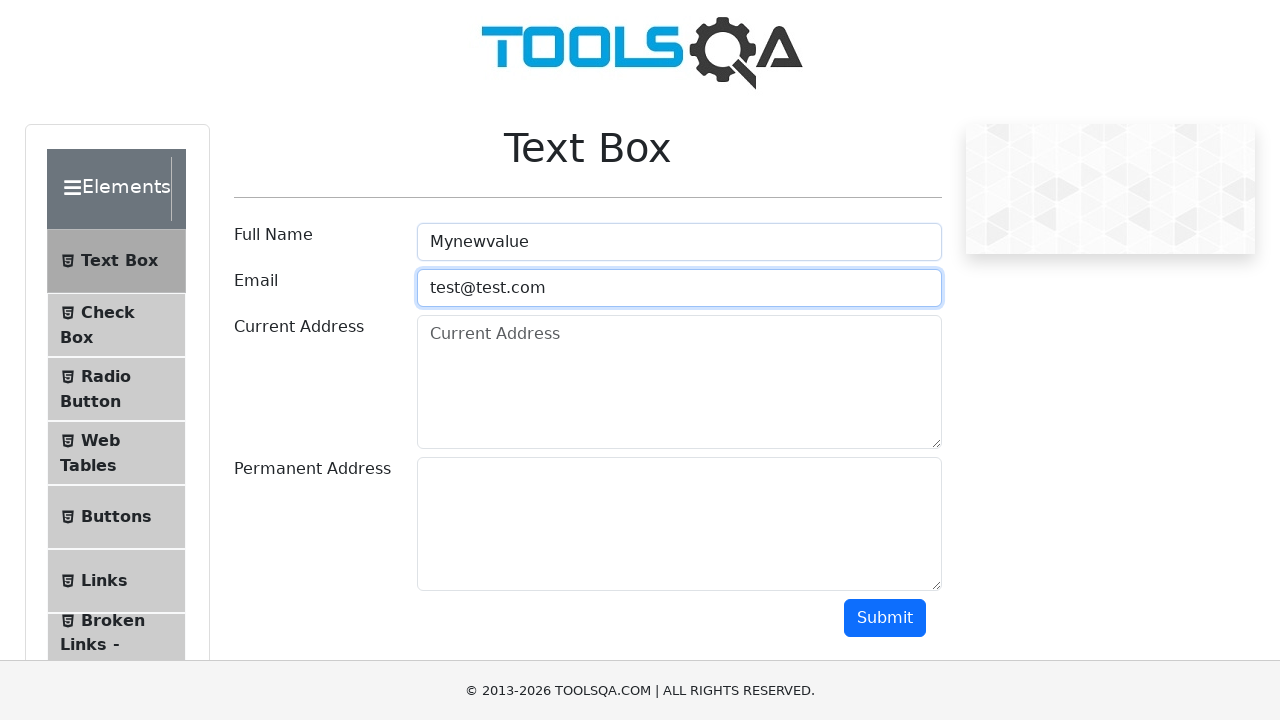

Cleared full name field again on //input[@placeholder='Full Name']
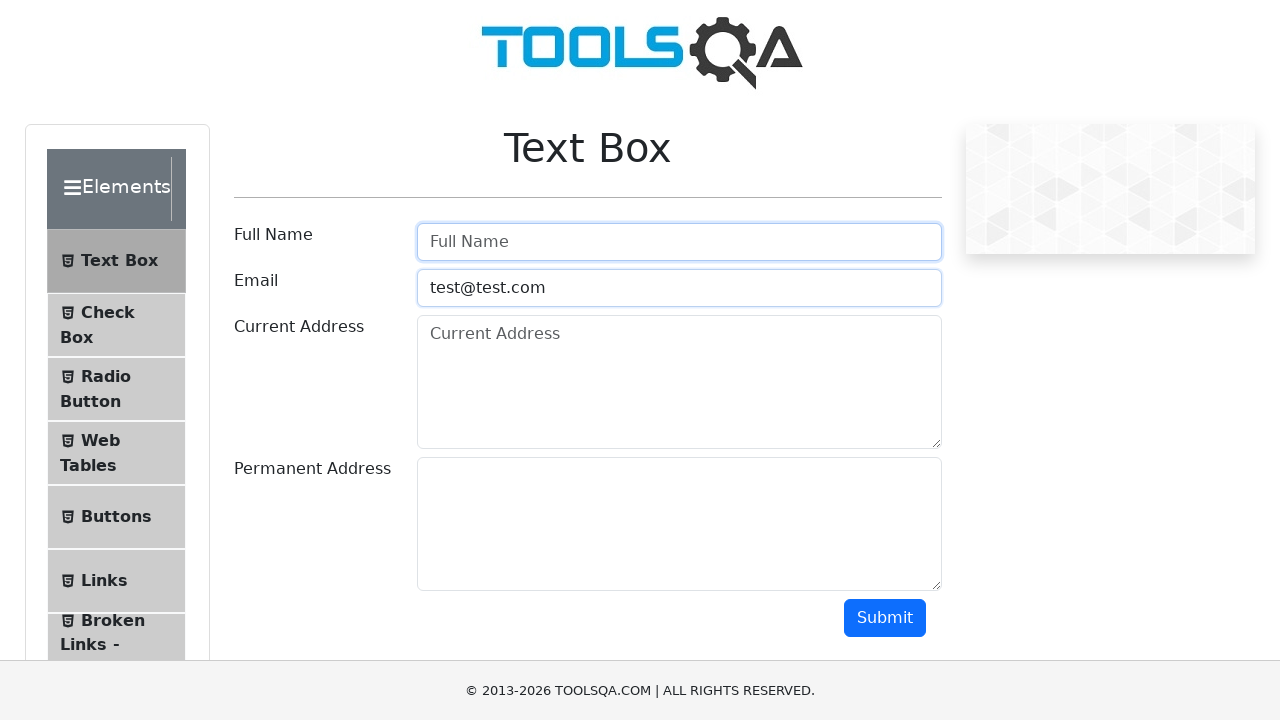

Refilled full name field with 'Mynewvalue' again on //input[@placeholder='Full Name']
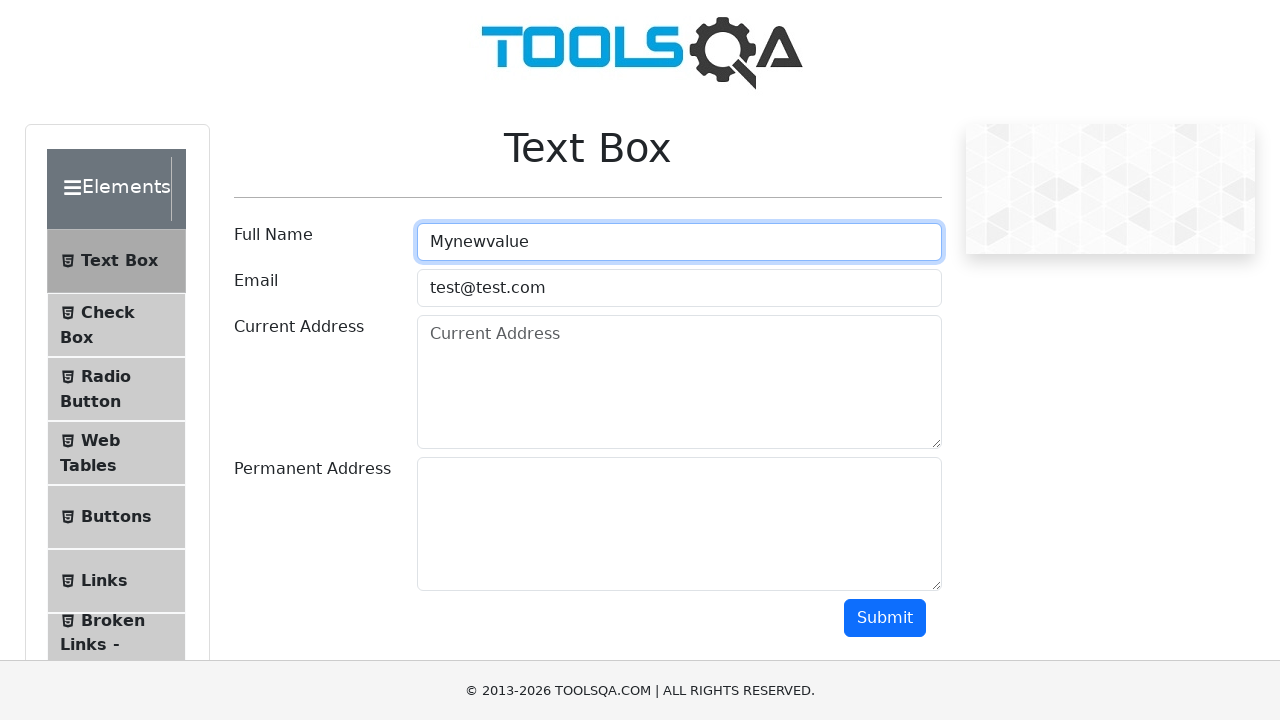

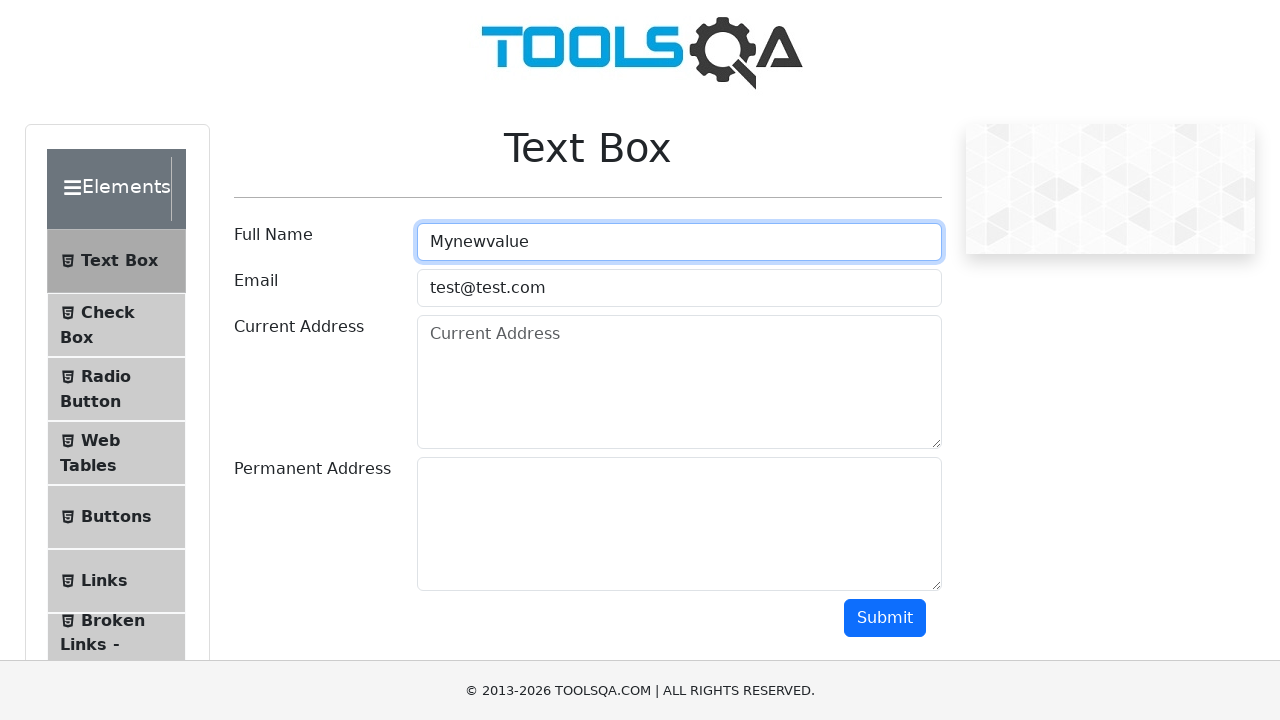